Tests browser navigation commands by navigating between two websites and using back, forward, and refresh functionality

Starting URL: https://demo.nopcommerce.com

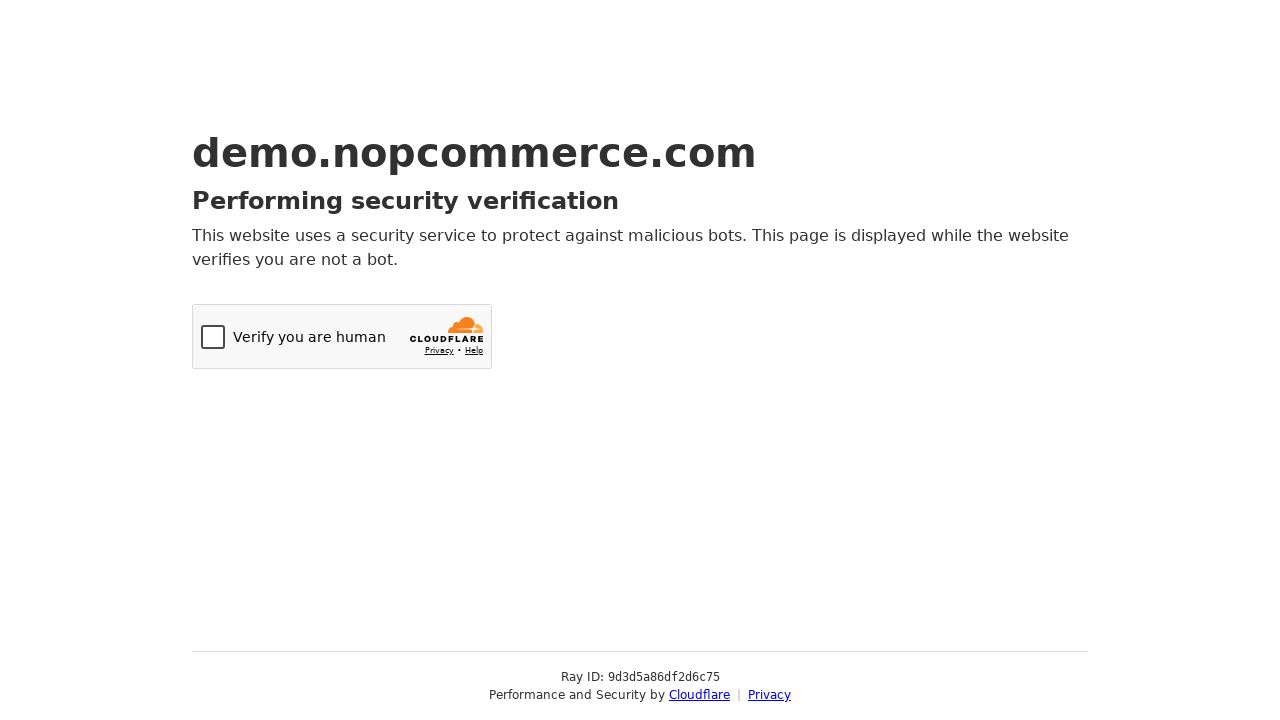

Navigated to OrangeHRM demo website
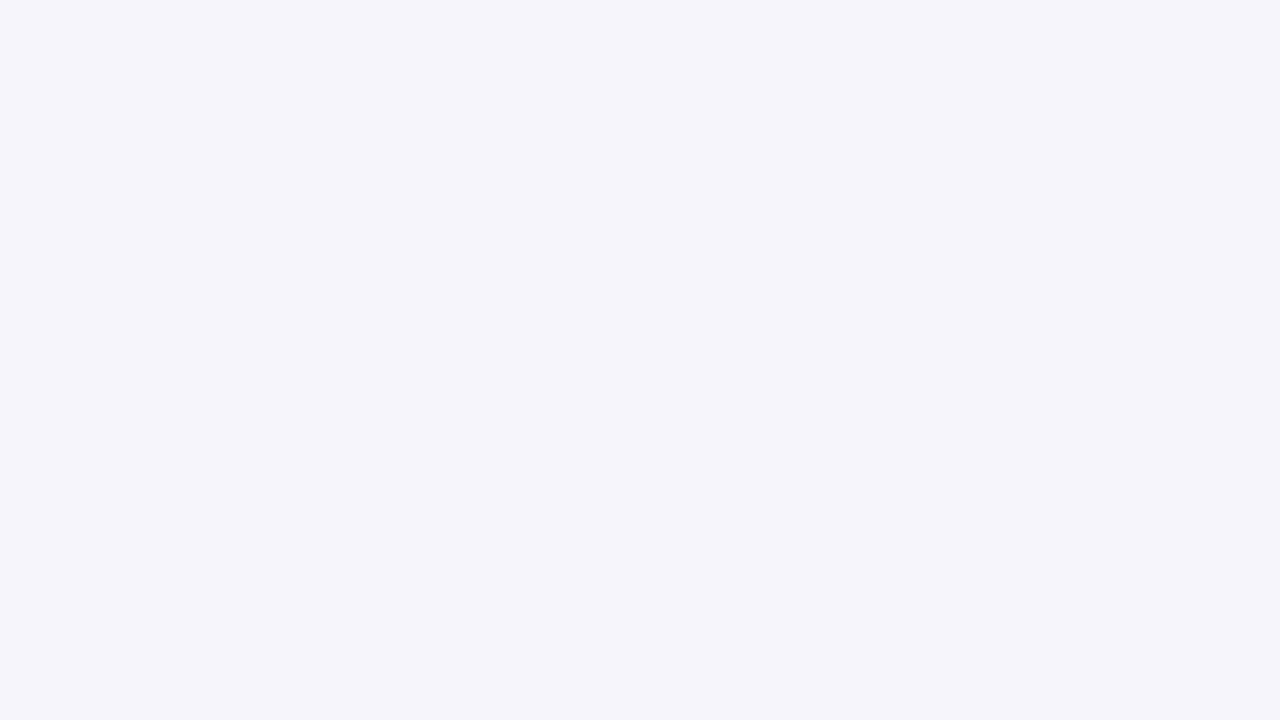

Navigated back to nopCommerce demo website
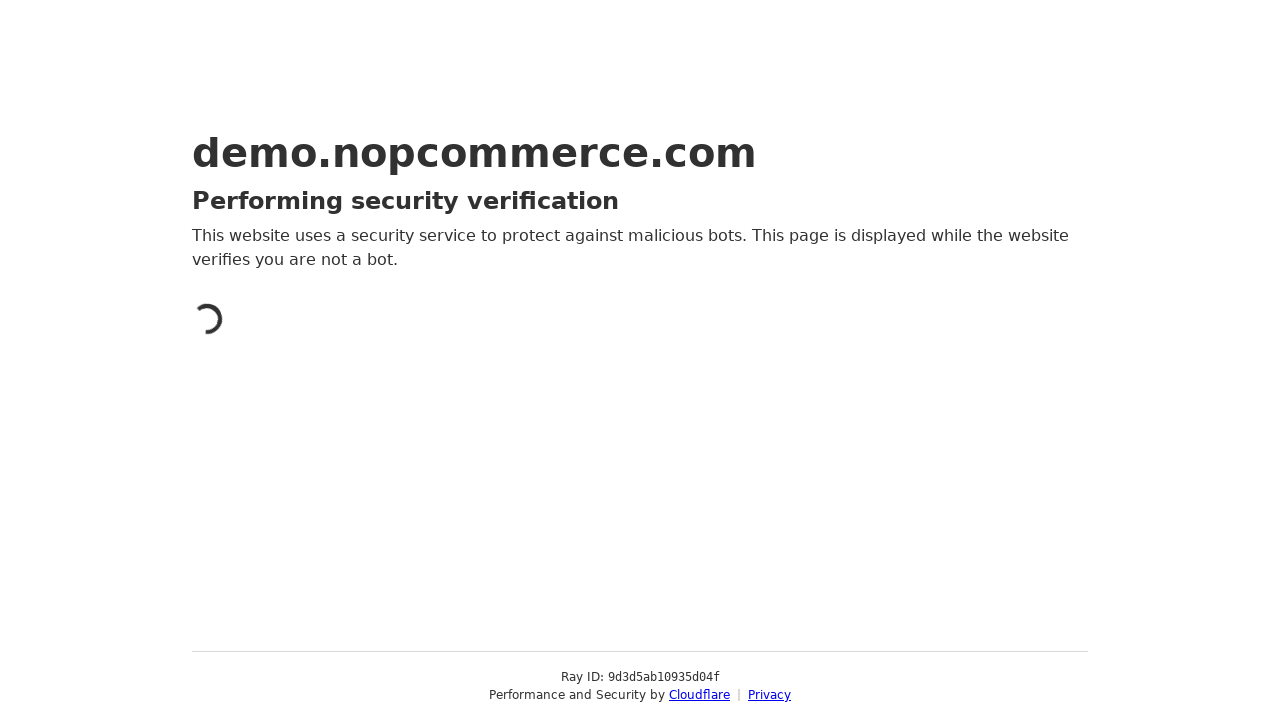

Navigated forward to OrangeHRM demo website
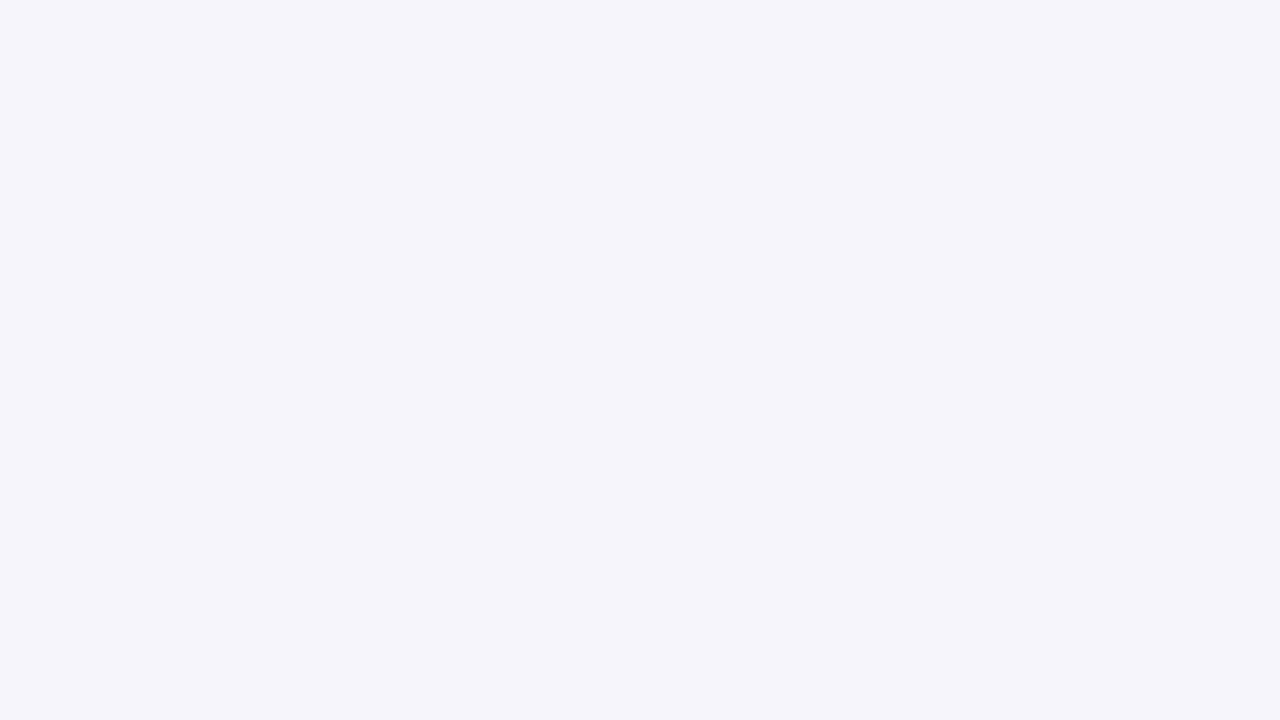

Refreshed the current page
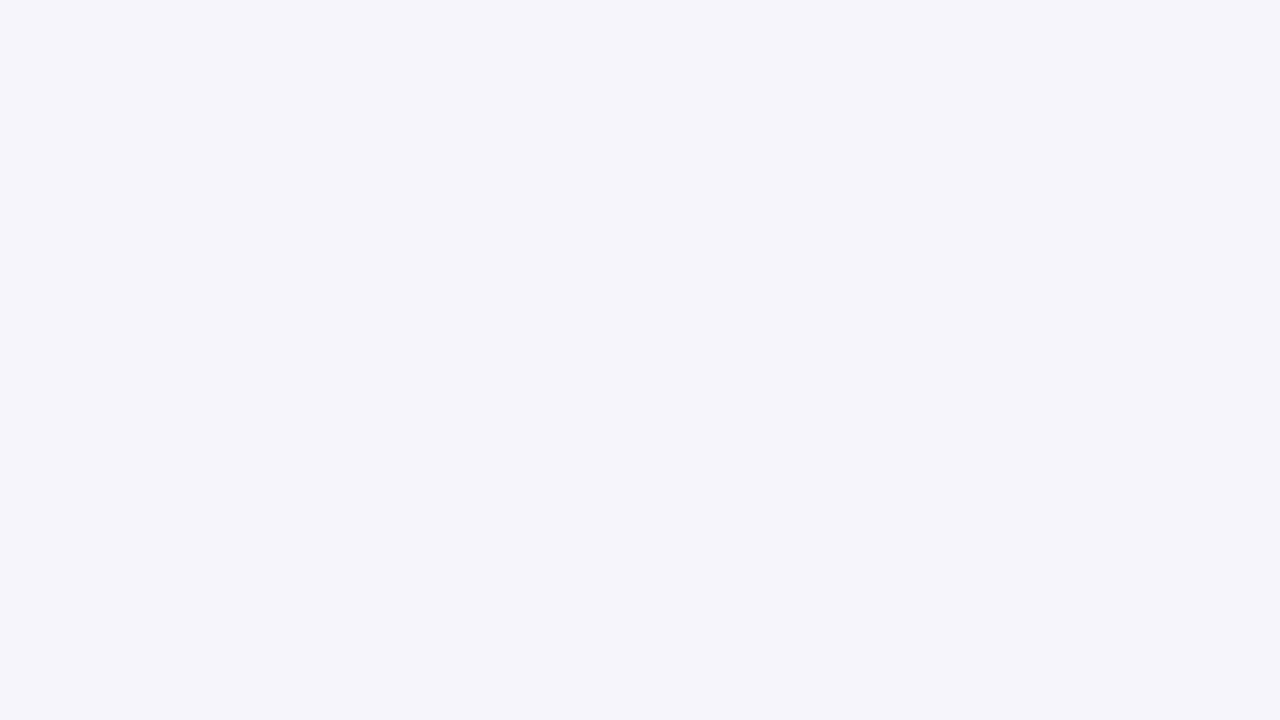

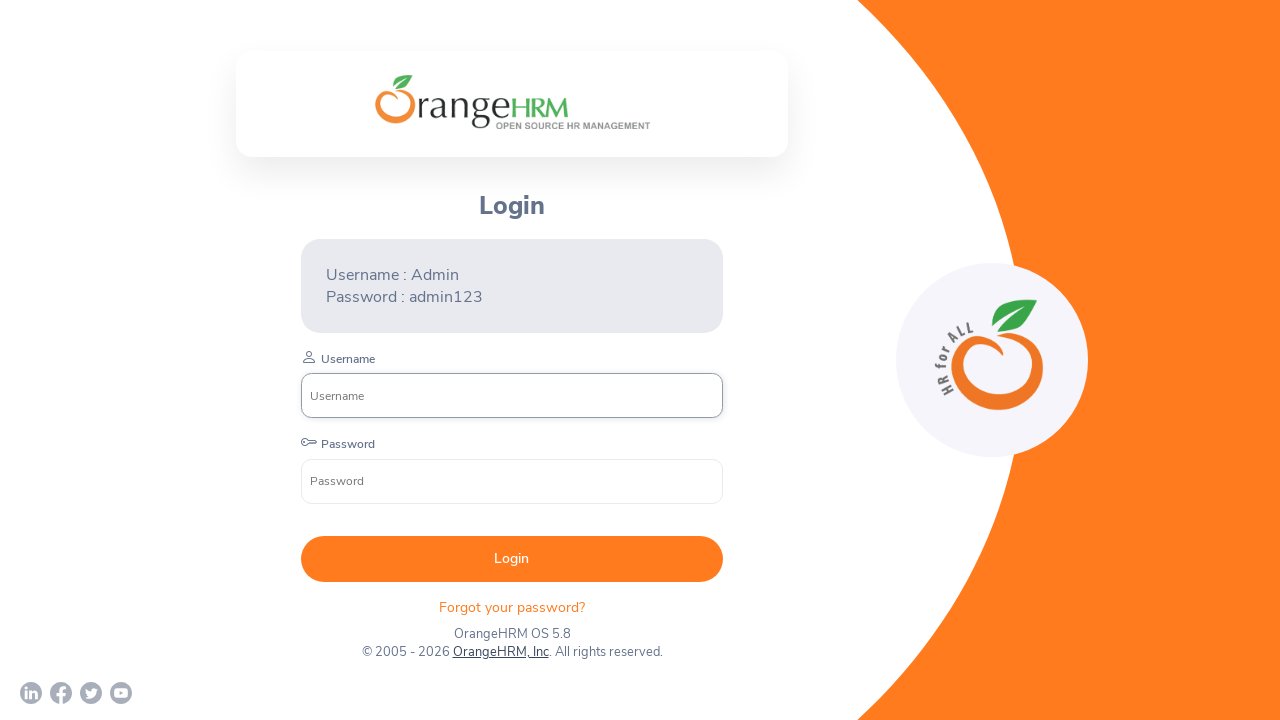